Tests checkbox functionality by toggling checkboxes on and off

Starting URL: http://the-internet.herokuapp.com/

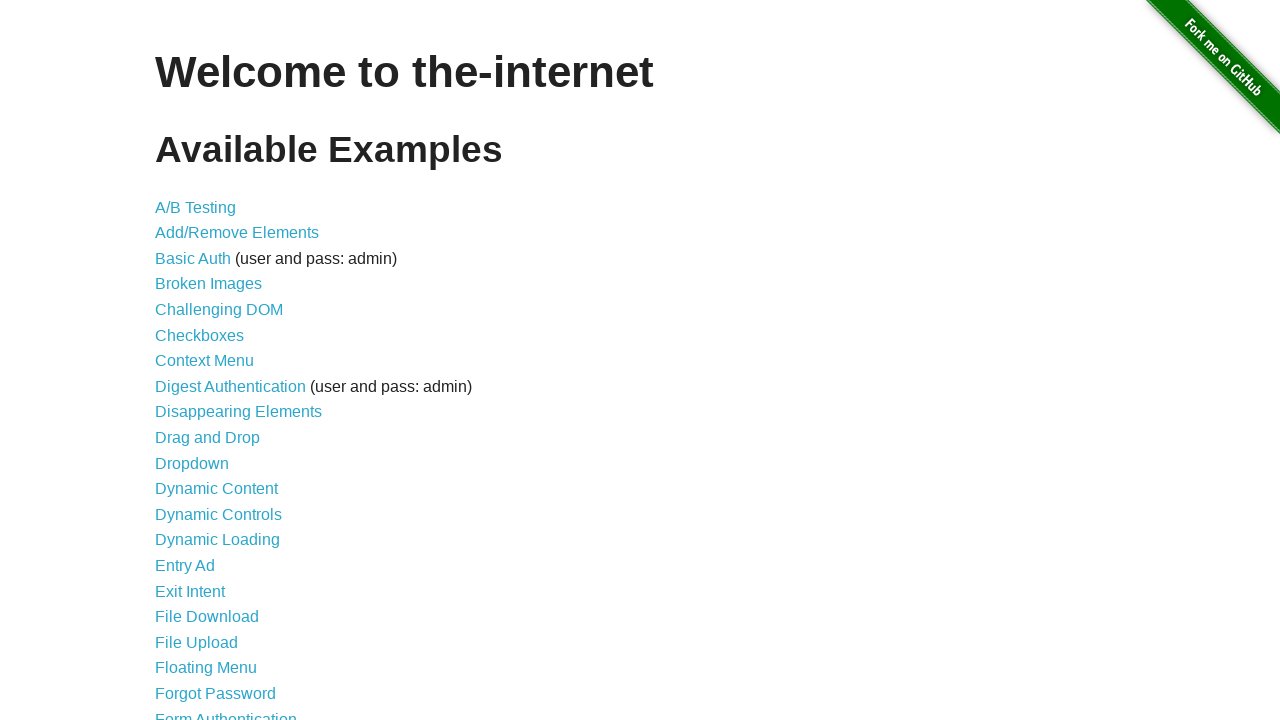

Navigated to Checkboxes page by clicking the link at (200, 335) on a[href='/checkboxes']
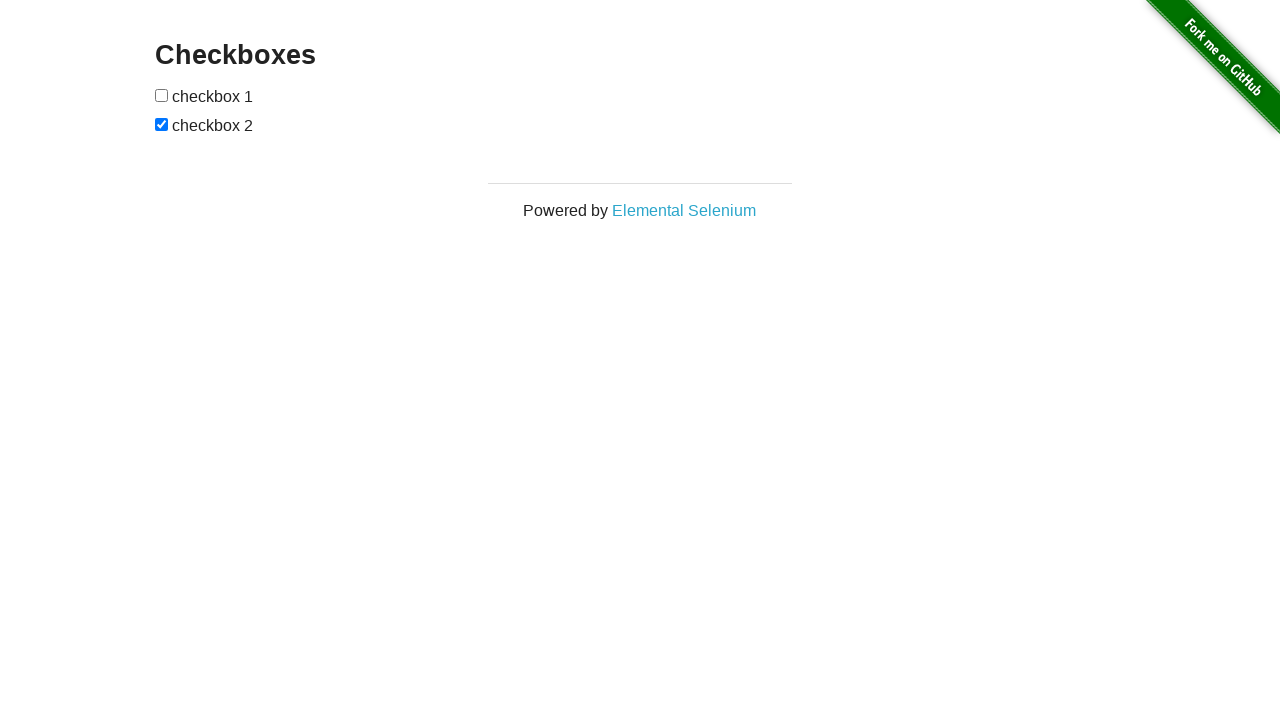

Unchecked checkbox 2 which was initially checked at (162, 124) on xpath=//*[@id='checkboxes']/input[2]
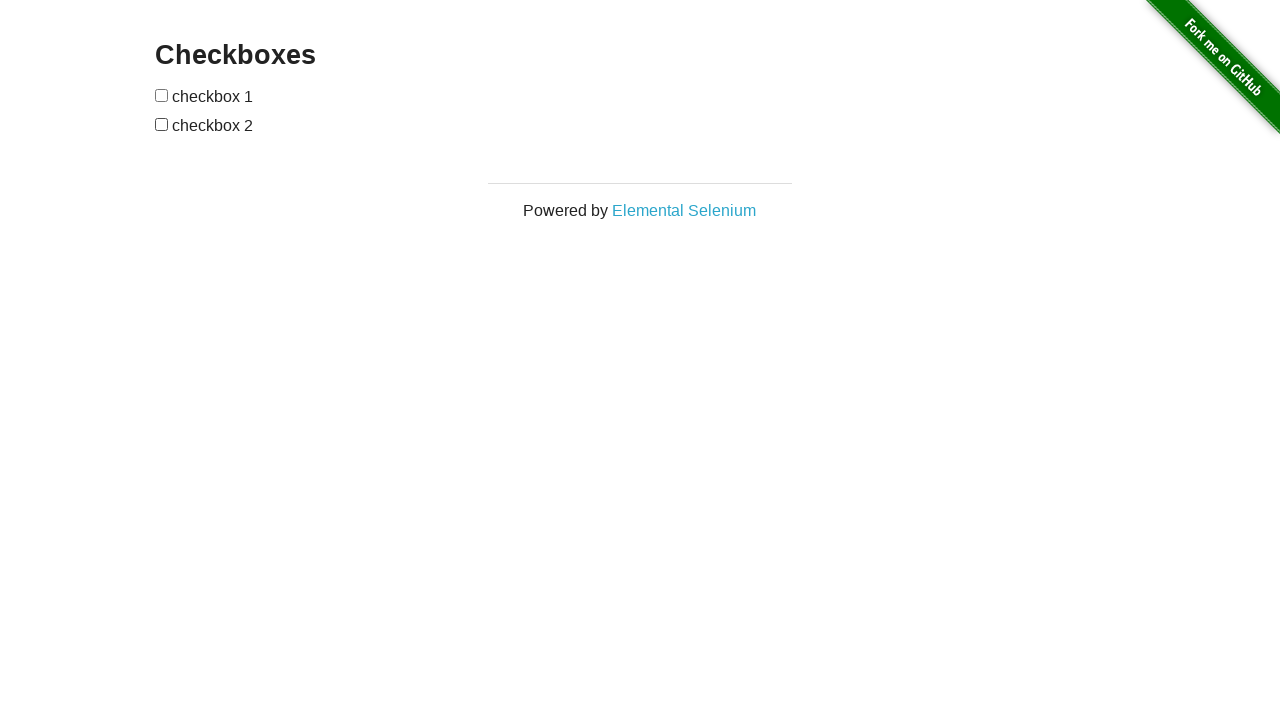

Checked checkbox 1 which was initially unchecked at (162, 95) on xpath=//*[@id='checkboxes']/input[1]
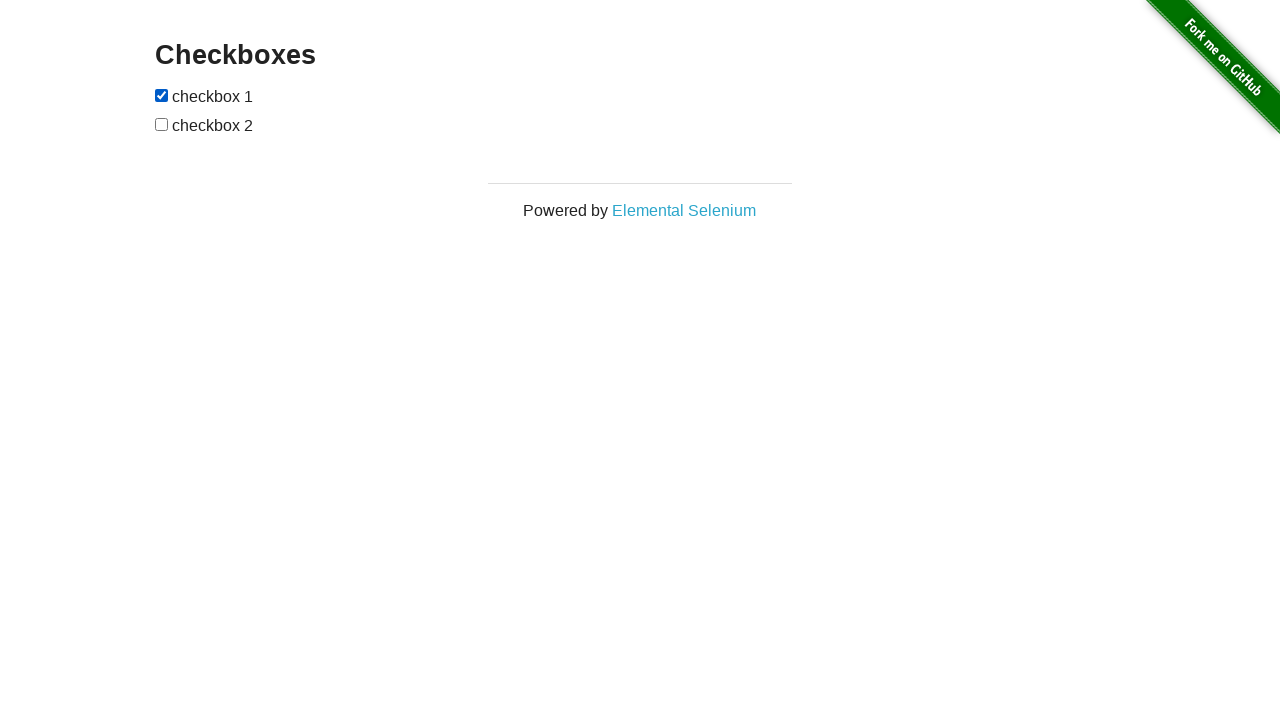

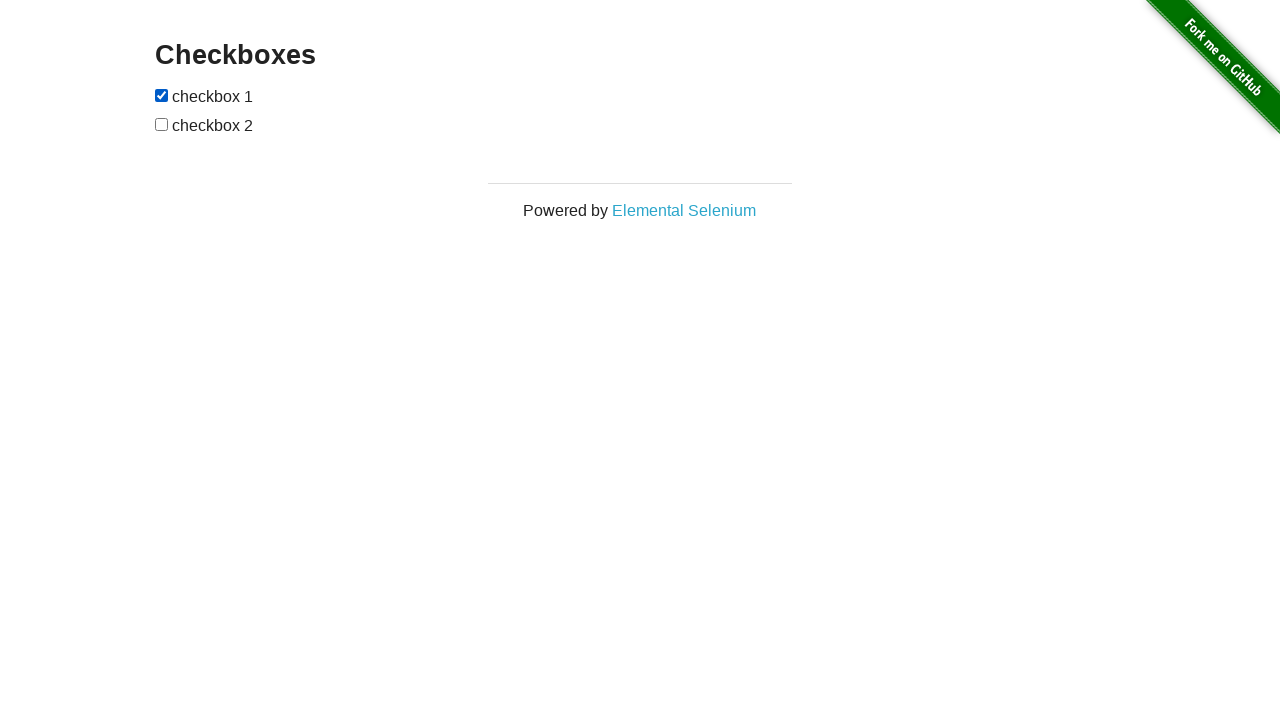